Tests radio button and checkbox selection functionality by clicking them and verifying their selected state

Starting URL: https://automationfc.github.io/basic-form/index.html

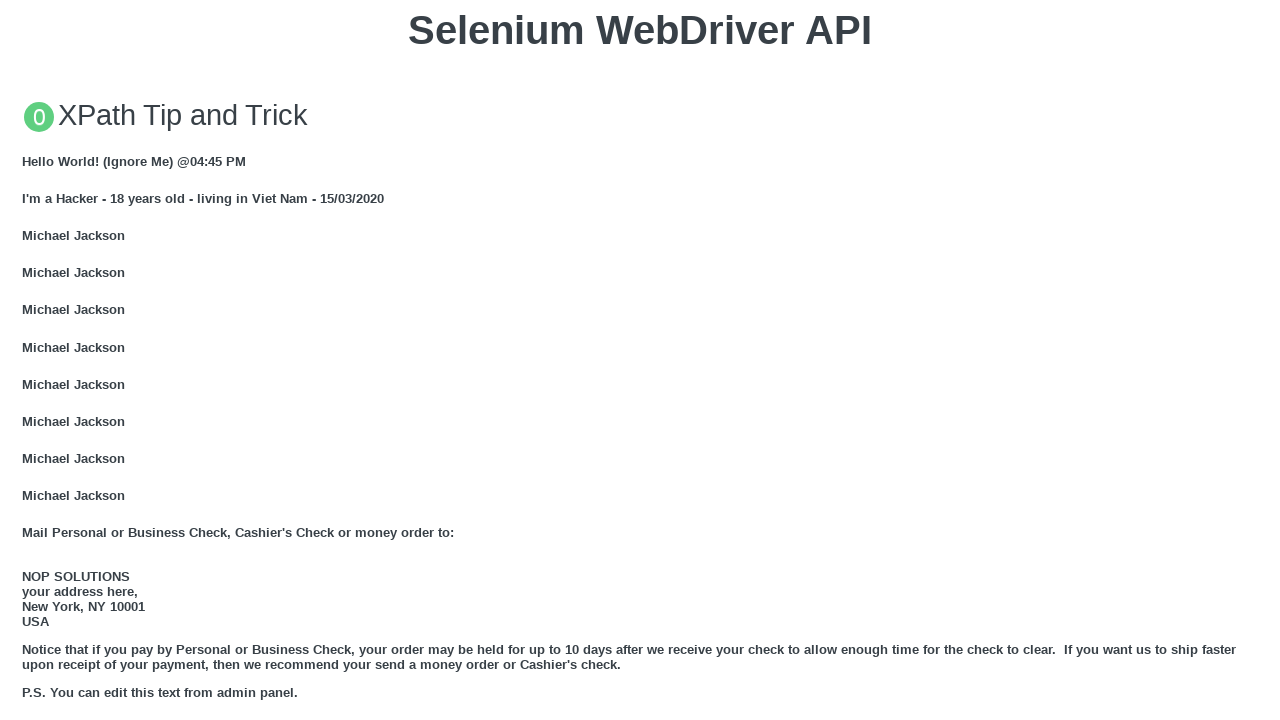

Clicked 'Under 18' radio button at (28, 360) on #under_18
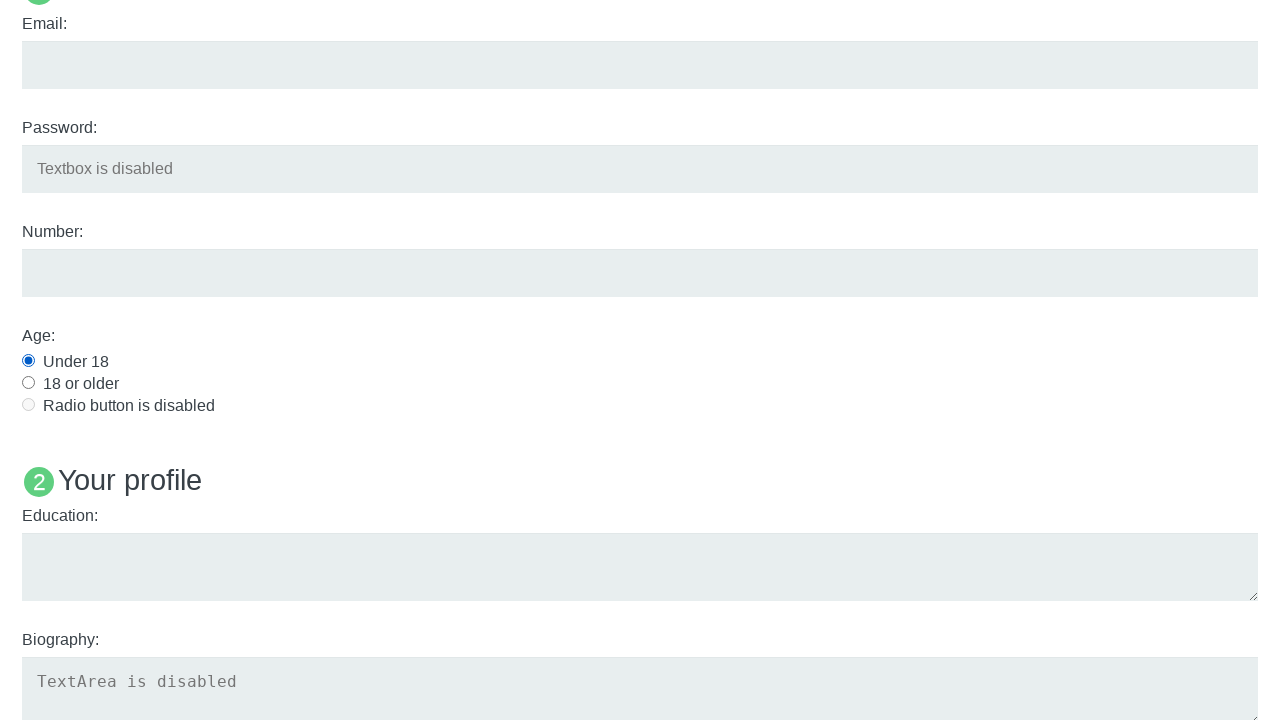

Clicked Java checkbox to select it at (28, 361) on input[name='java']
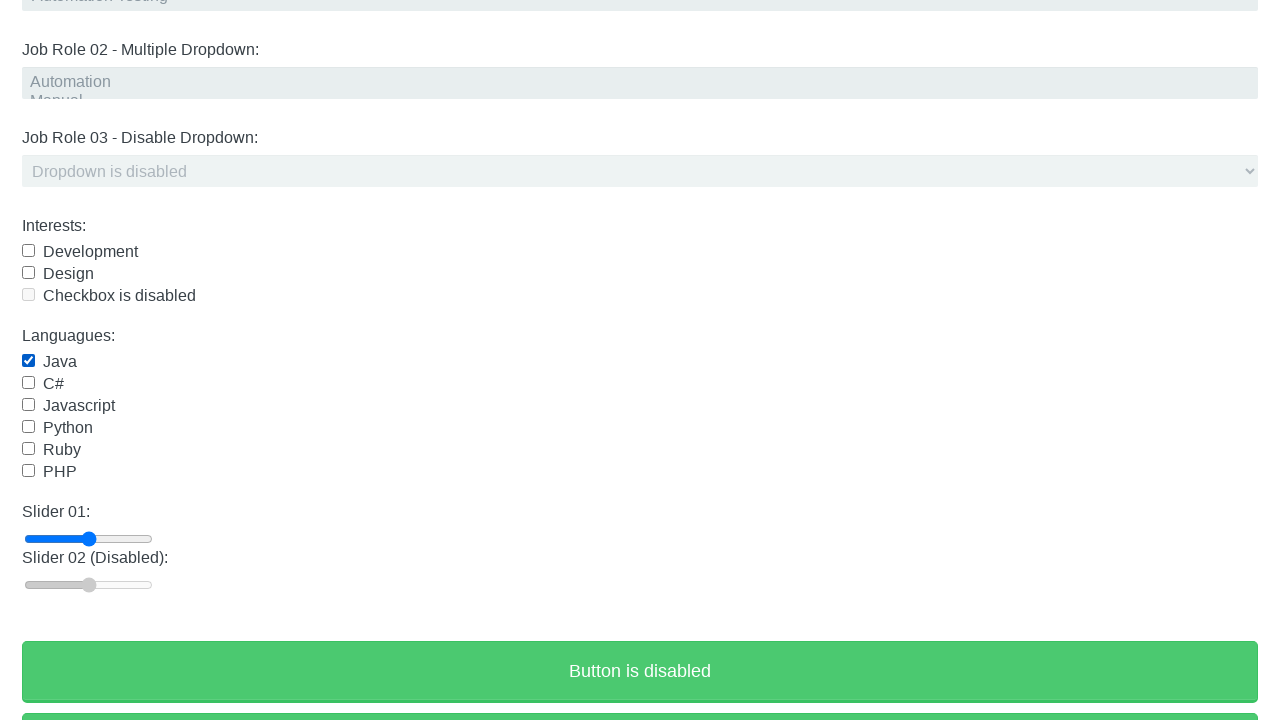

Clicked Java checkbox again to uncheck it at (28, 361) on input[name='java']
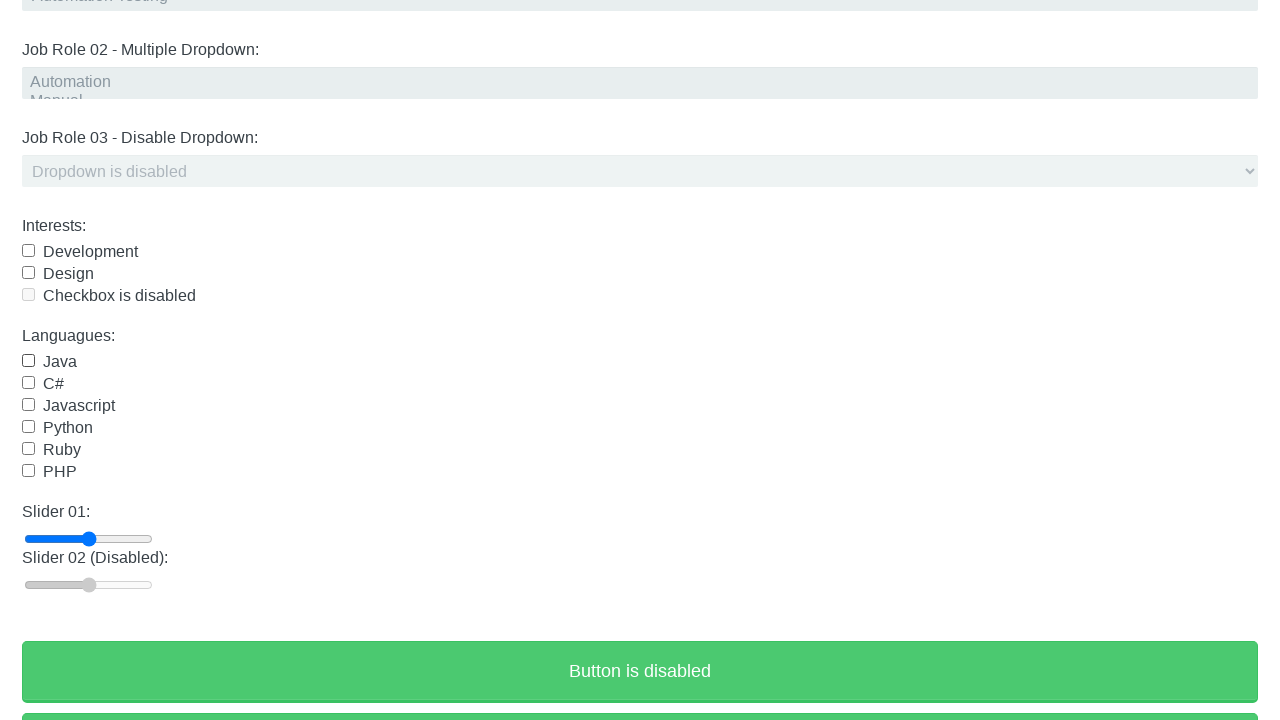

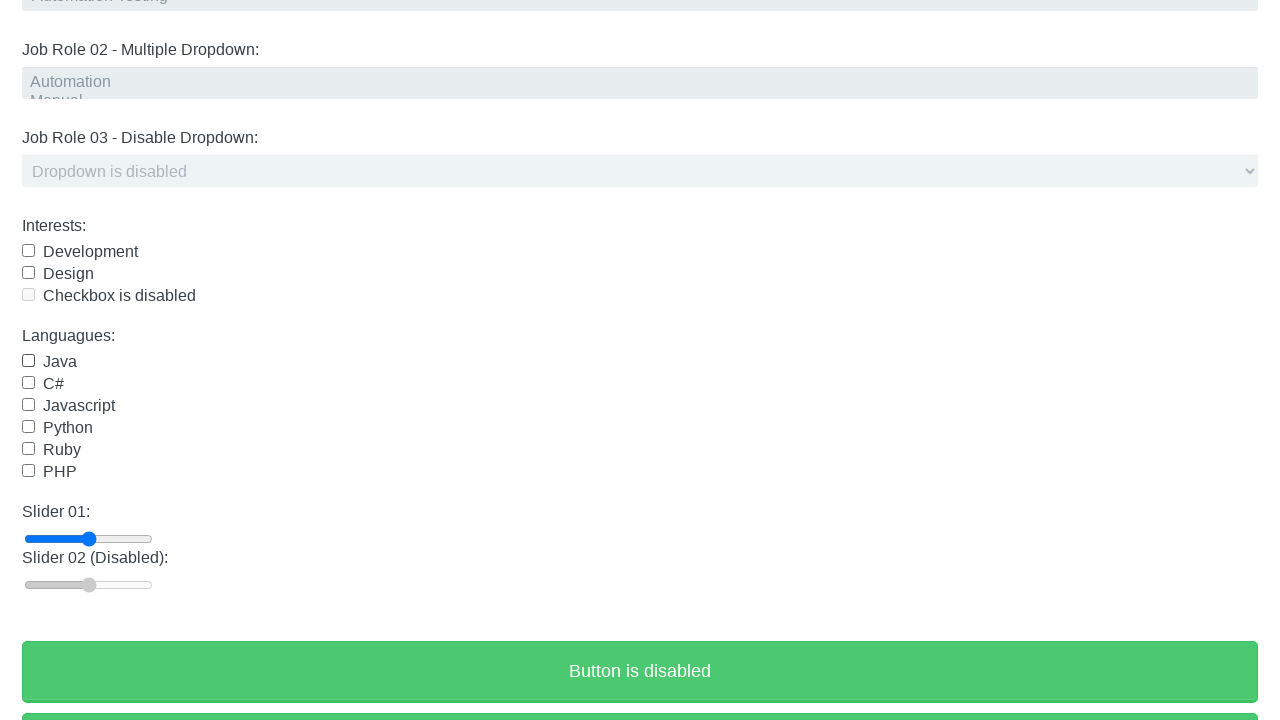